Tests navigation flow by clicking on Search Languages menu, then clicking Start menu to return to the homepage, and verifying the URL is correct.

Starting URL: https://www.99-bottles-of-beer.net/

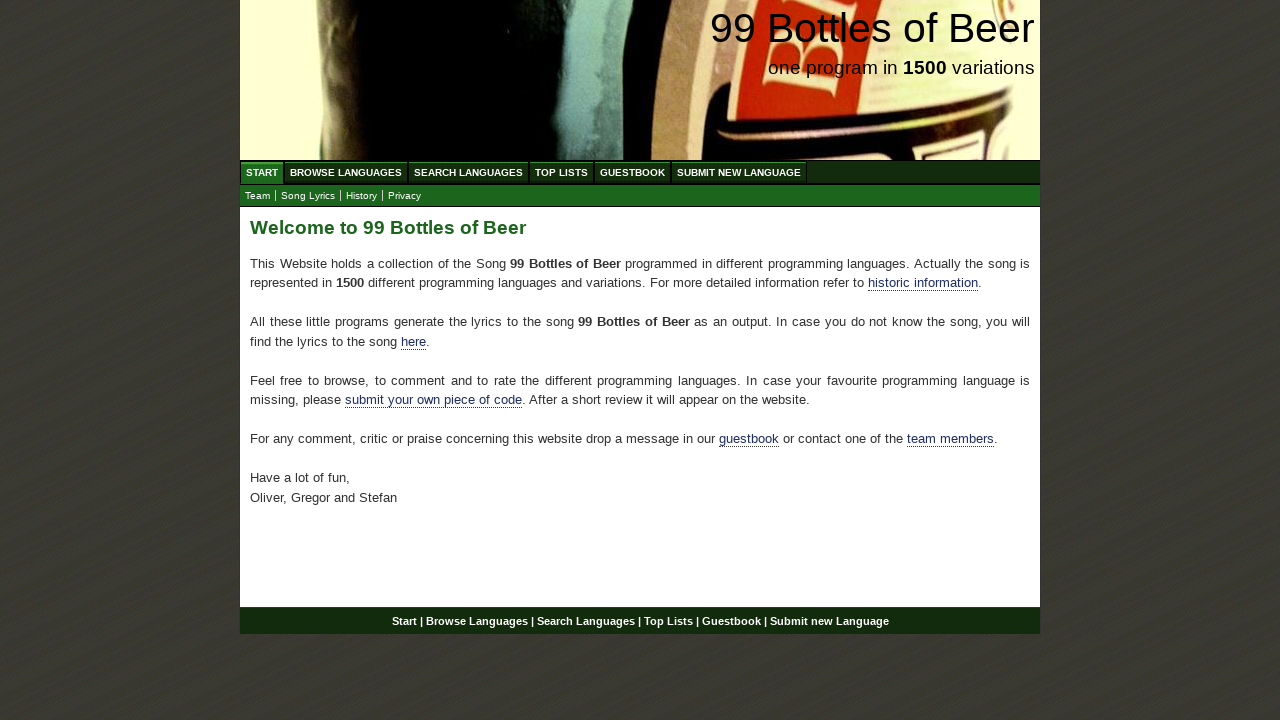

Clicked on Search Languages menu at (468, 172) on xpath=//ul[@id='menu']/li/a[@href='/search.html']
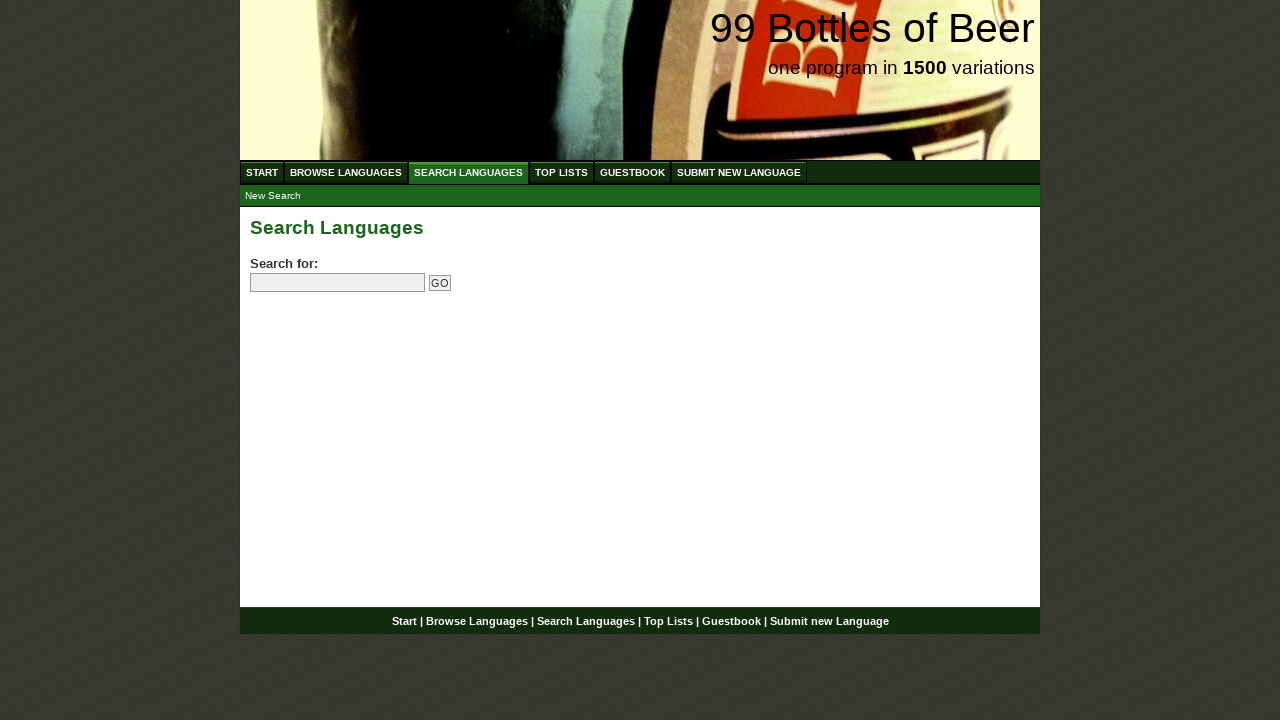

Clicked on Start menu to return to homepage at (262, 172) on xpath=//ul[@id='menu']/li/a[@href='/']
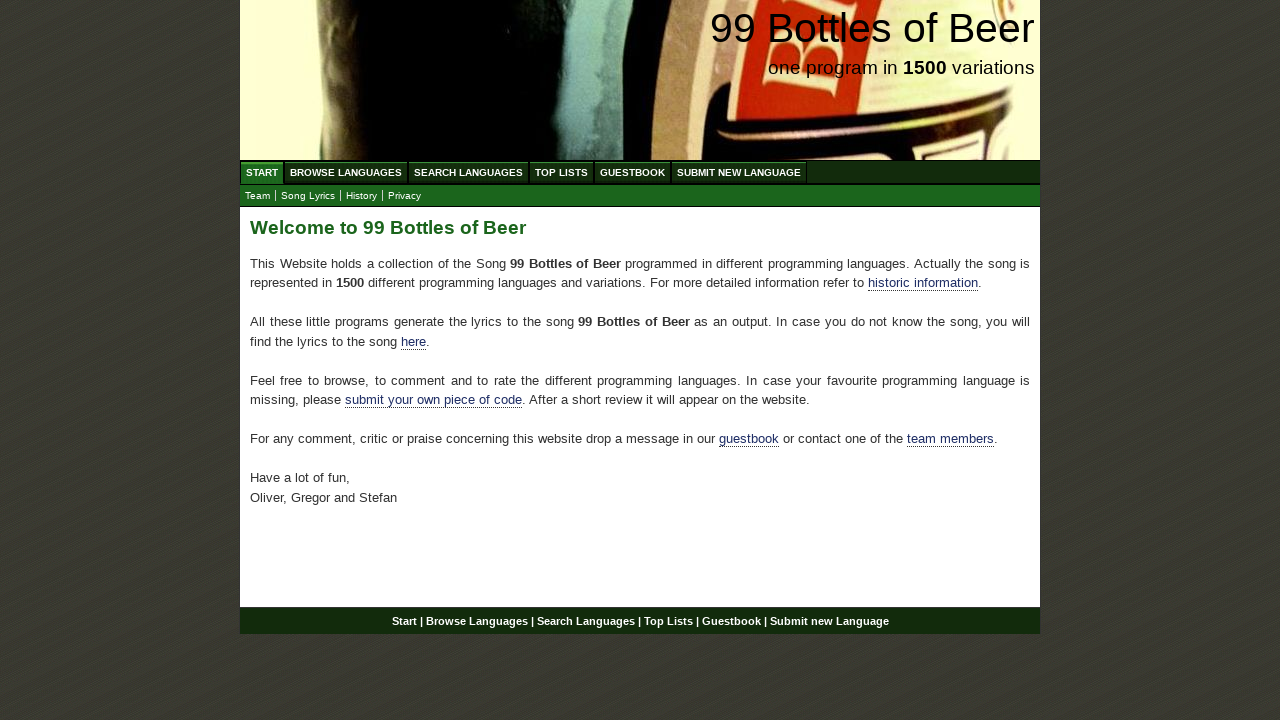

Verified URL is correct: https://www.99-bottles-of-beer.net/
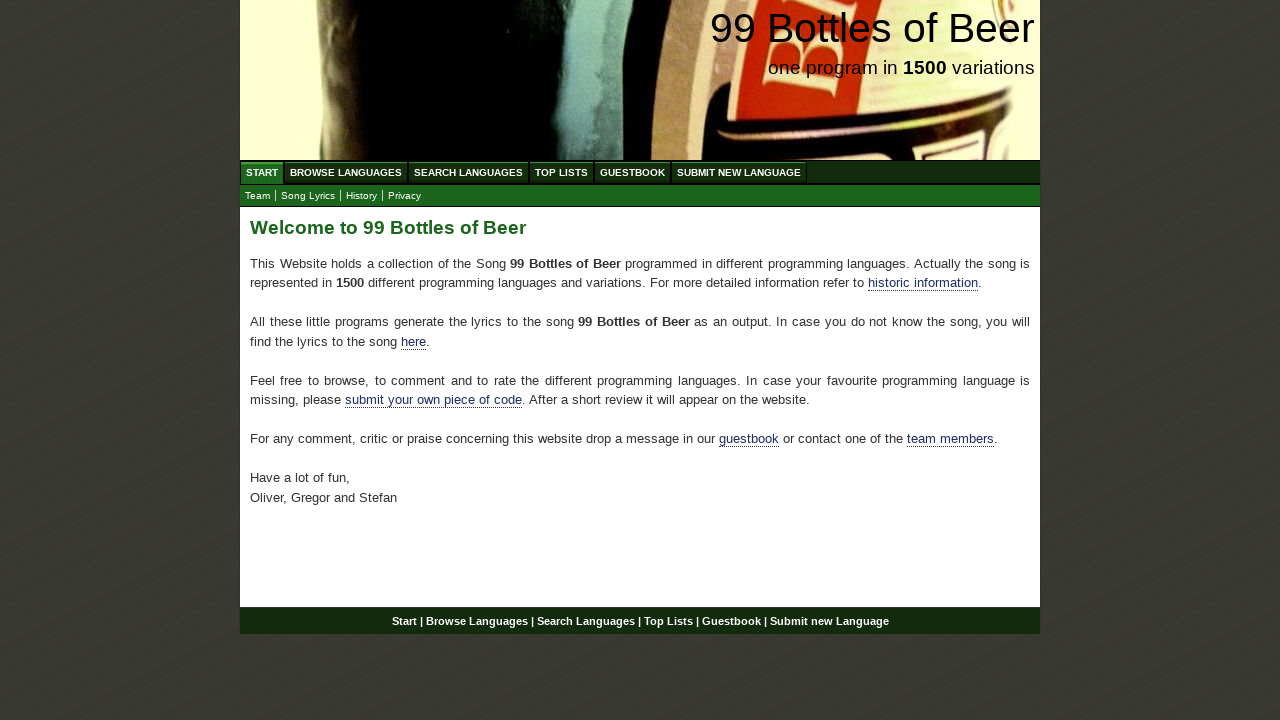

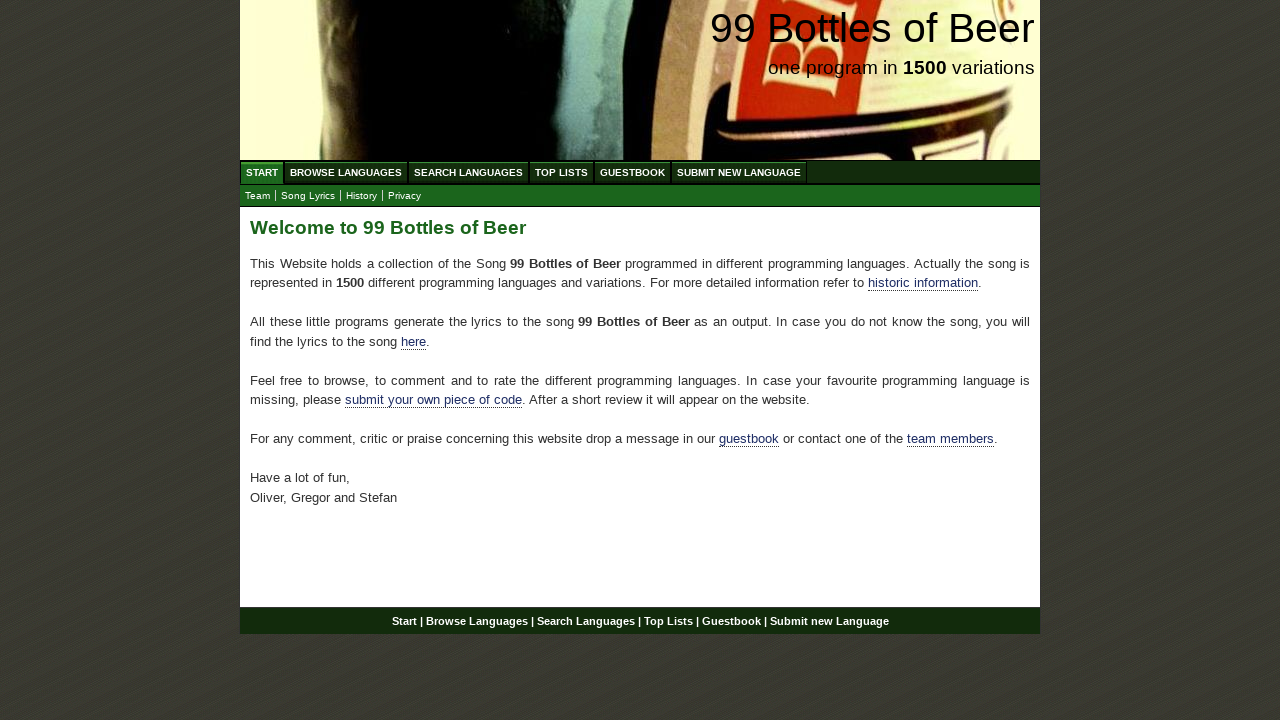